Parameterized test for Phones category - verifies category loads and contains Samsung products

Starting URL: https://www.demoblaze.com/

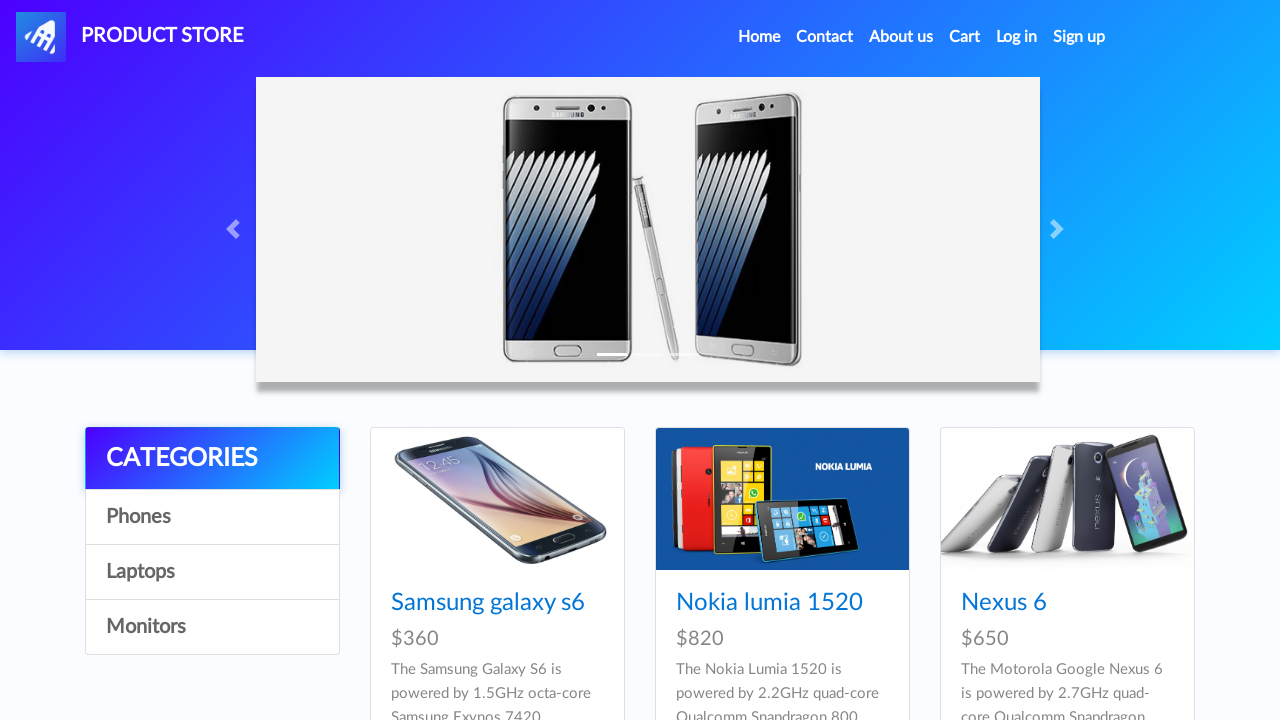

Clicked on Phones category link at (212, 517) on a:has-text('Phones')
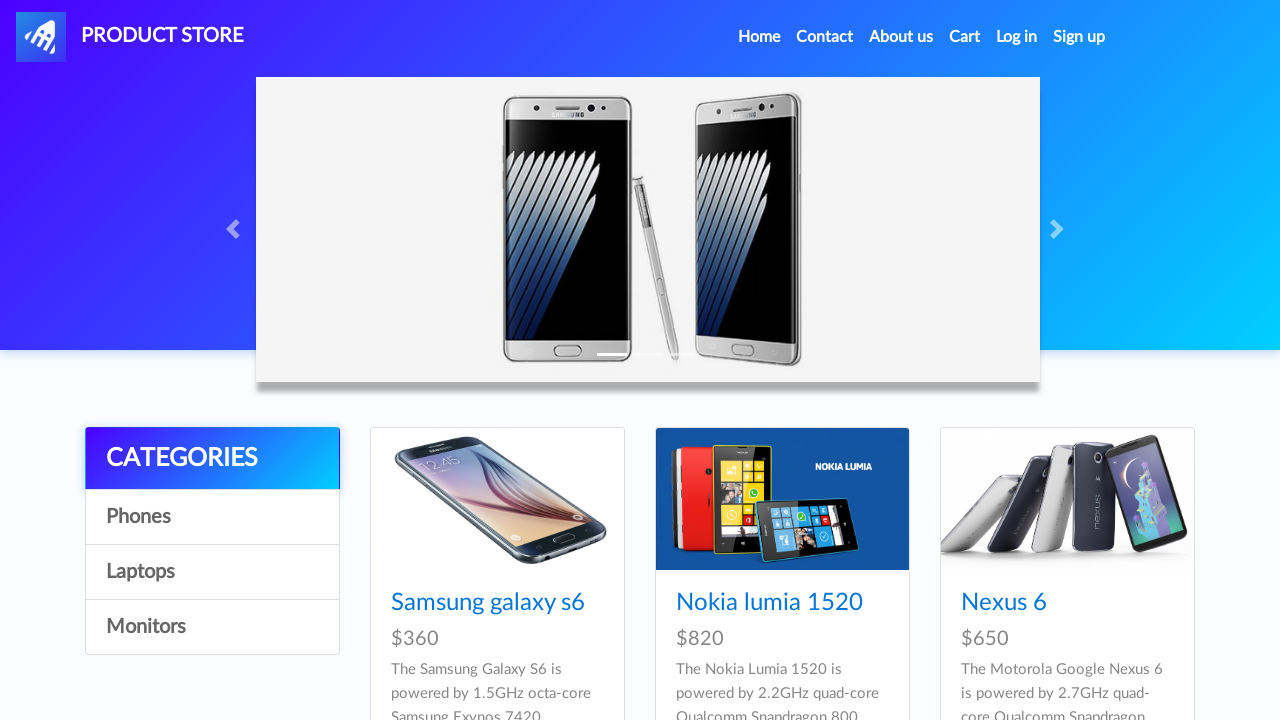

Waited 1000ms for page to process
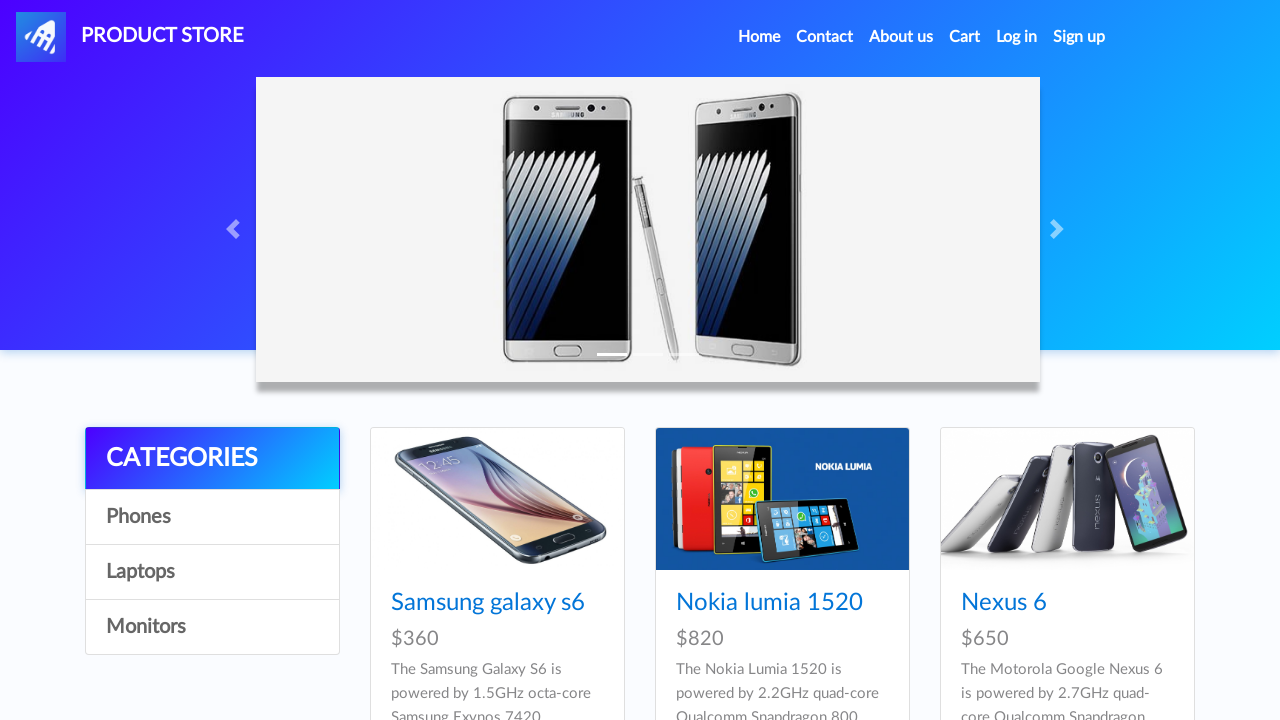

Phones category products loaded - product cards are now visible
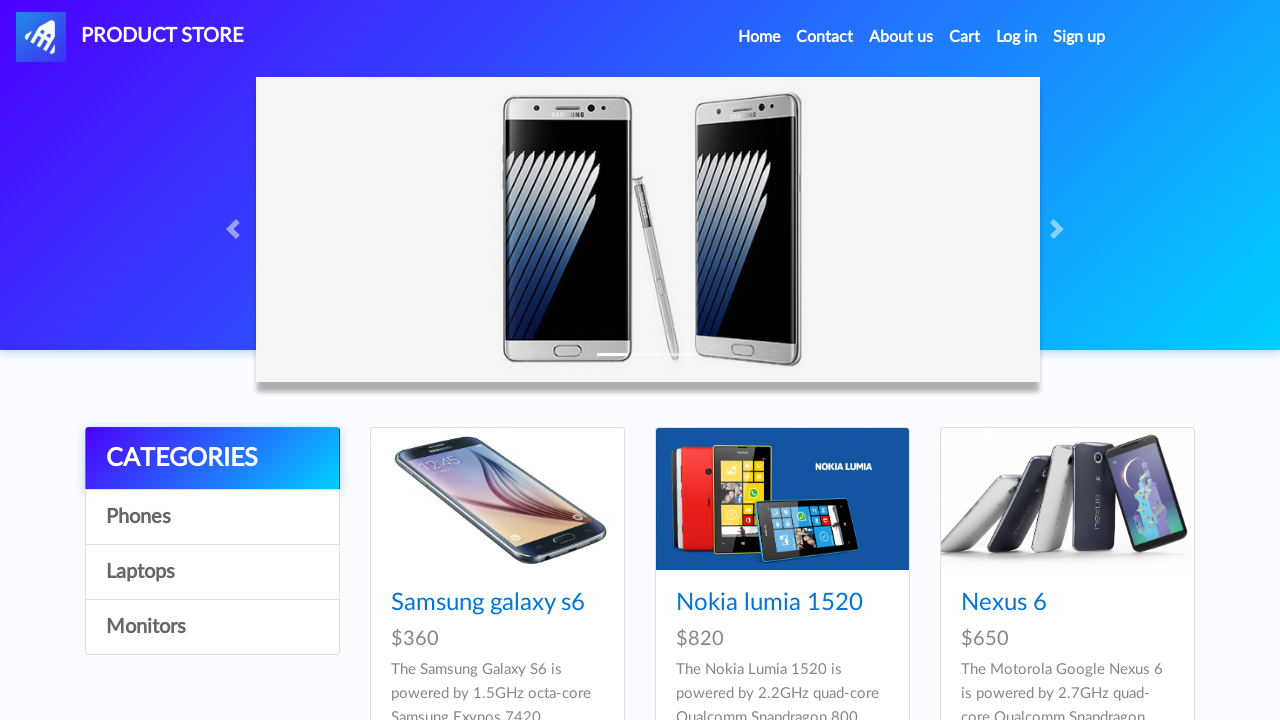

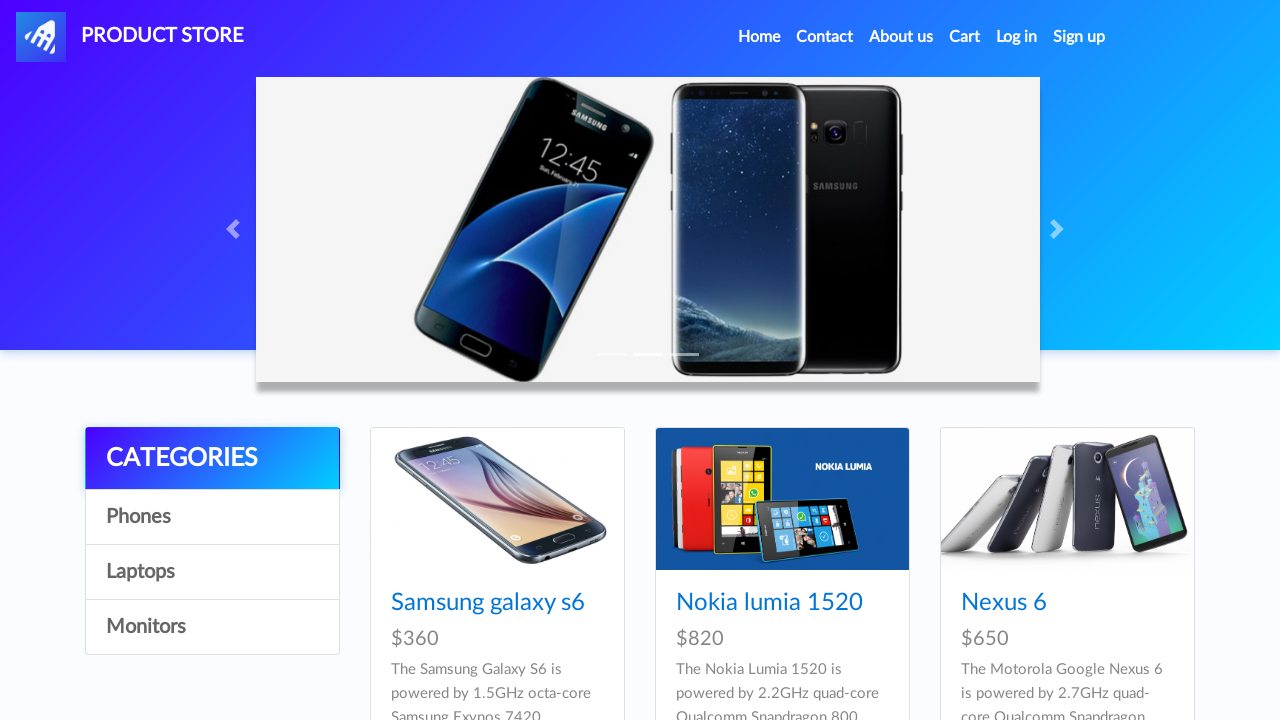